Tests hover functionality by hovering over an image to reveal hidden content and clicking view profile link

Starting URL: https://the-internet.herokuapp.com/hovers

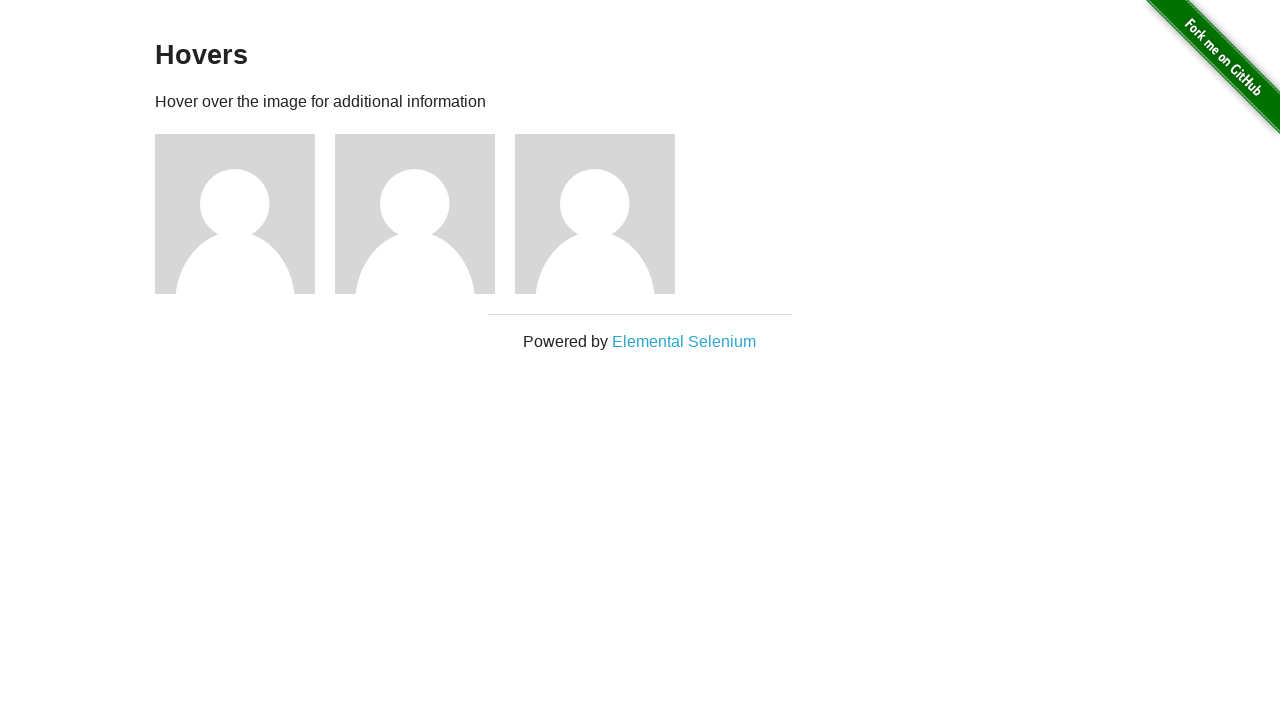

Hovered over the first figure image to reveal hidden content at (245, 214) on div.figure >> nth=0
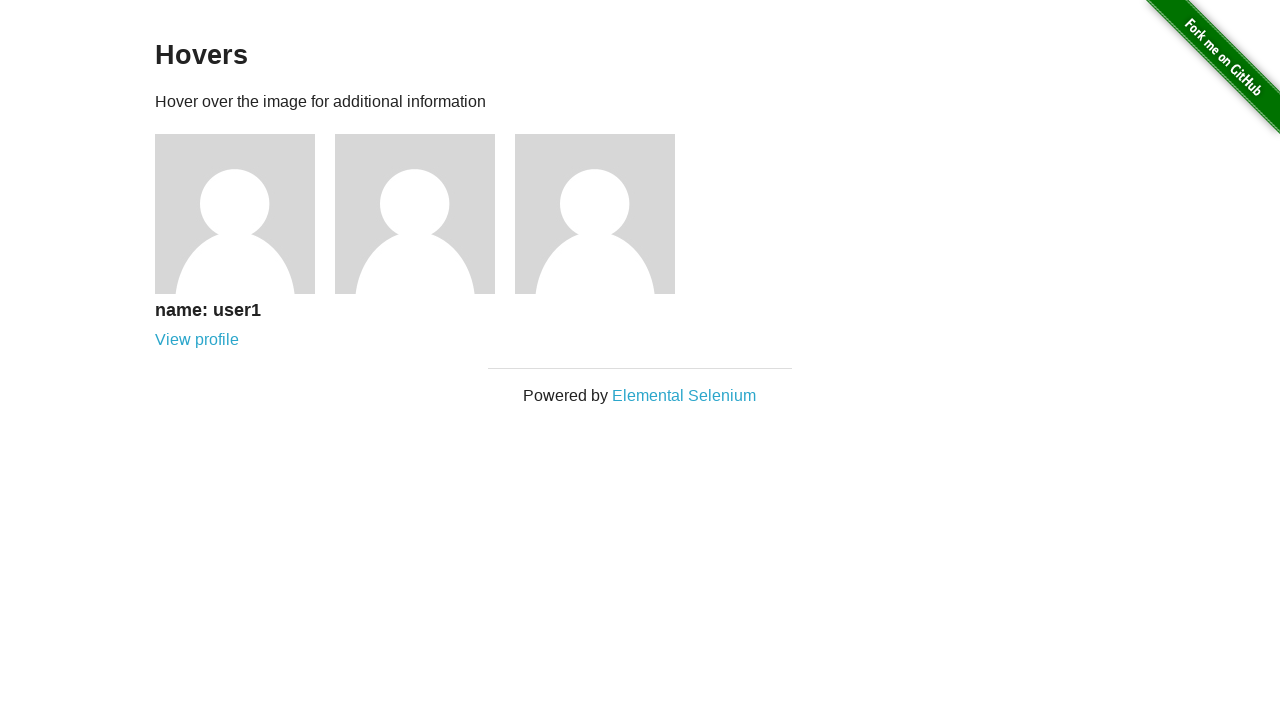

Clicked the 'View profile' link that appeared on hover at (197, 340) on a:has-text('View profile') >> nth=0
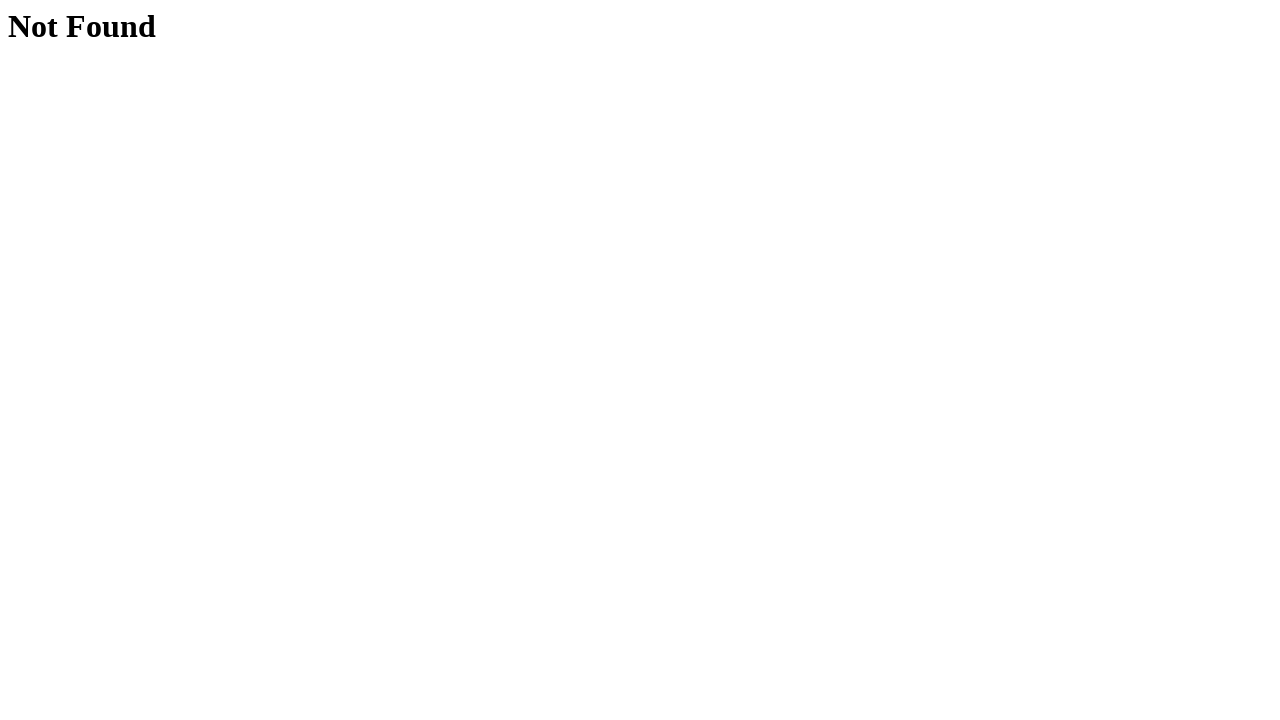

Retrieved the h1 header text to verify page content
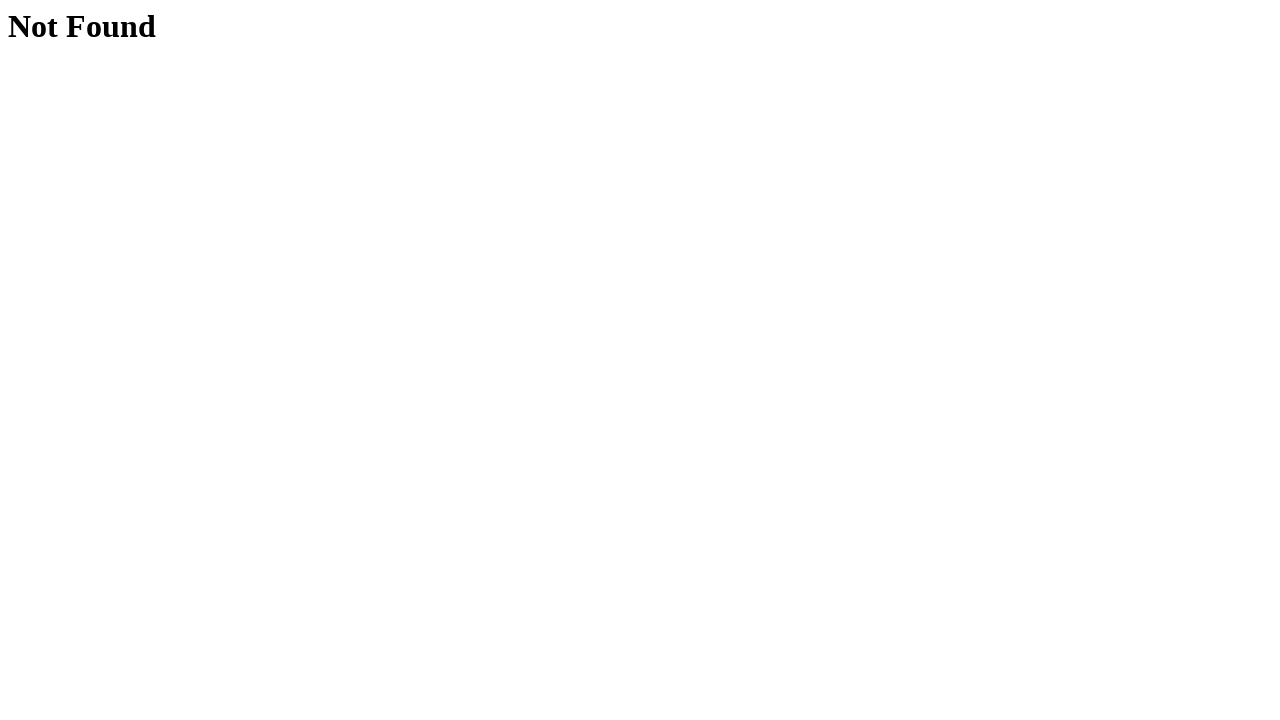

Asserted that header text equals 'Not Found'
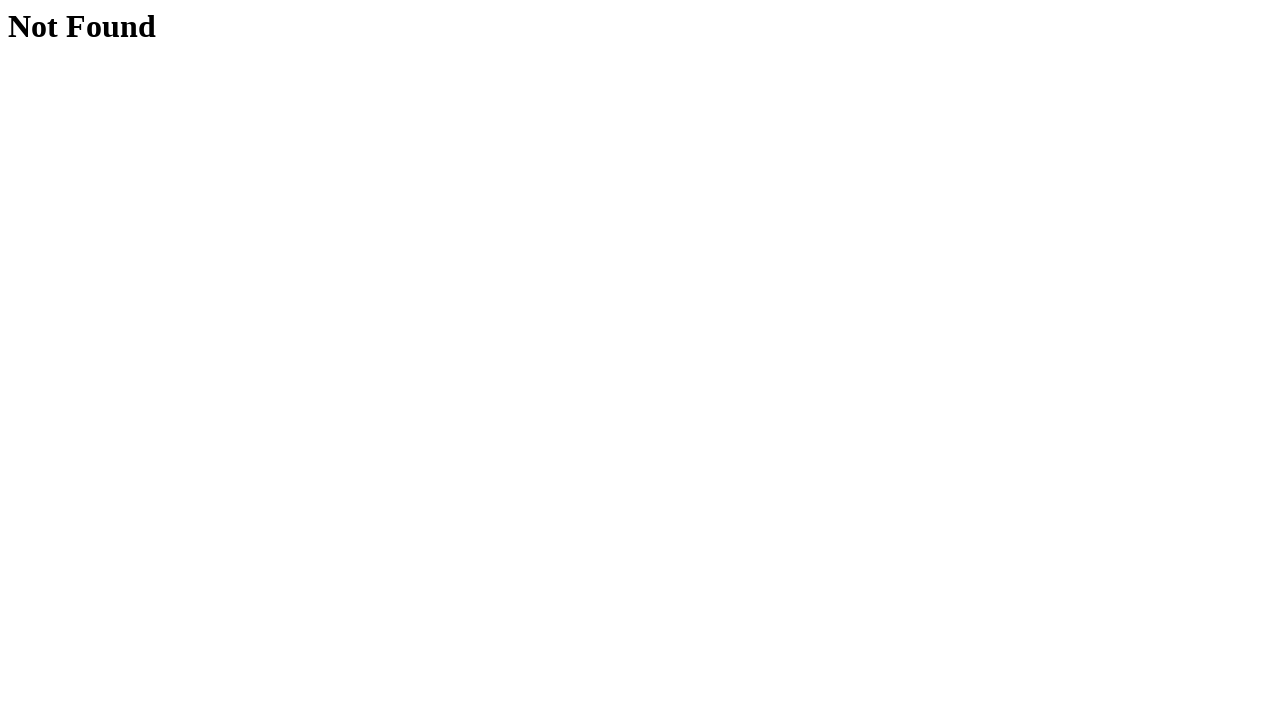

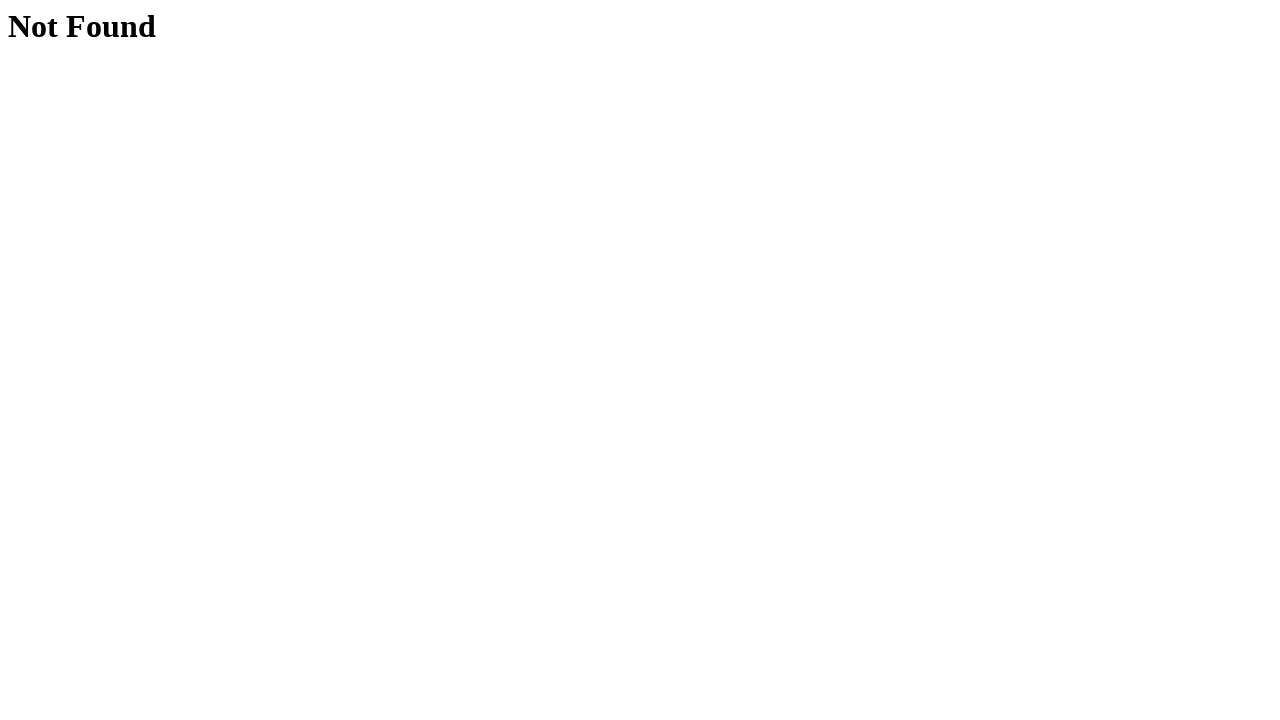